Tests data table sorting by clicking the dues column header twice and verifying the table is sorted in descending order (table with class attributes)

Starting URL: http://the-internet.herokuapp.com/tables

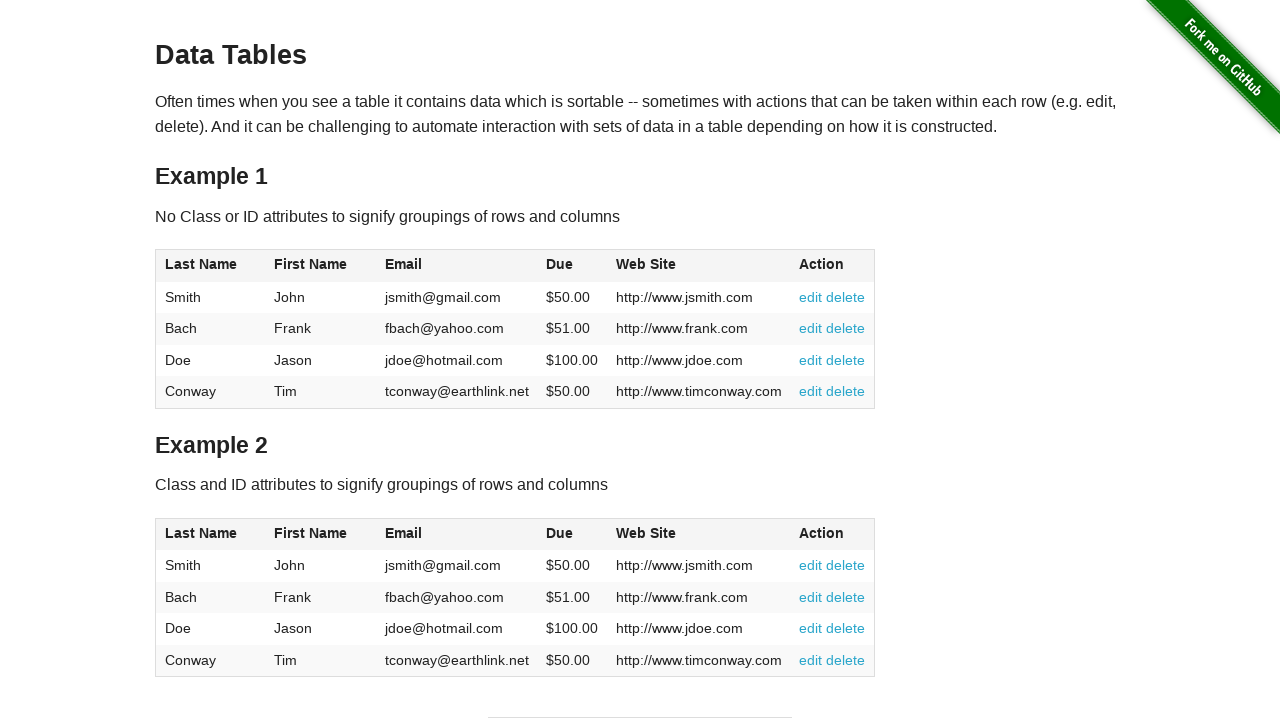

Clicked dues column header to sort ascending at (560, 533) on #table2 thead .dues
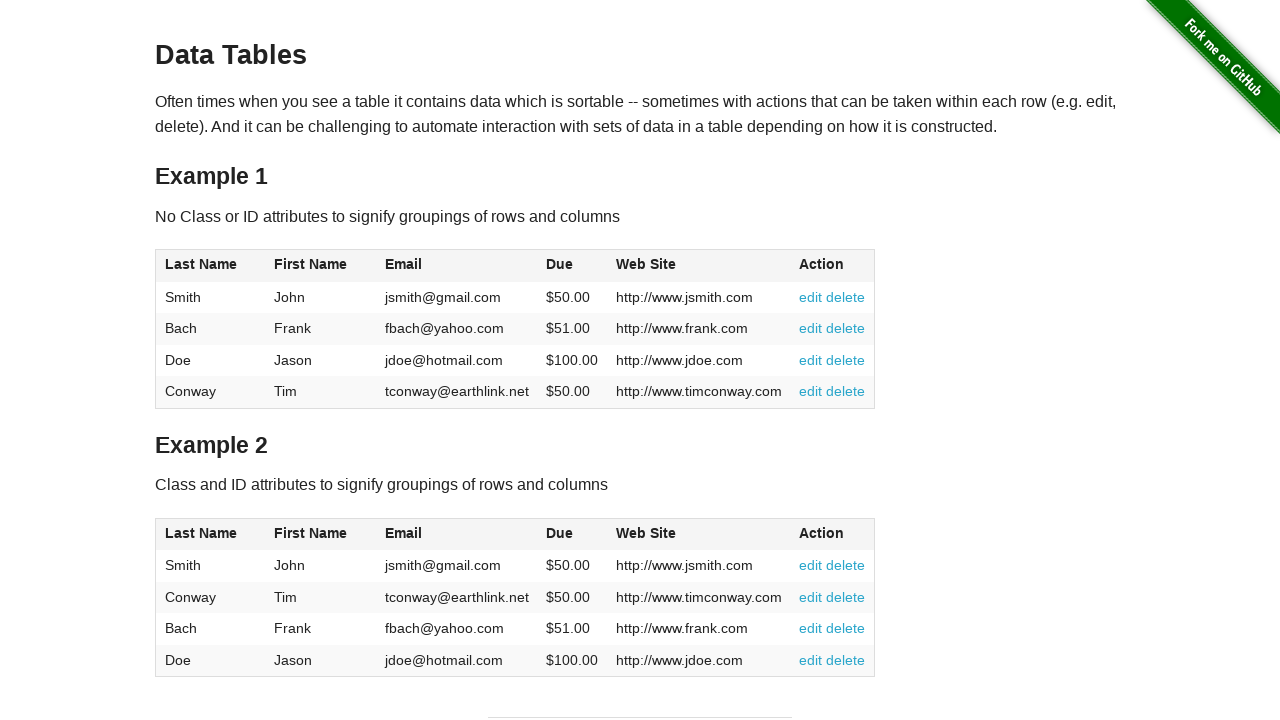

Clicked dues column header again to sort descending at (560, 533) on #table2 thead .dues
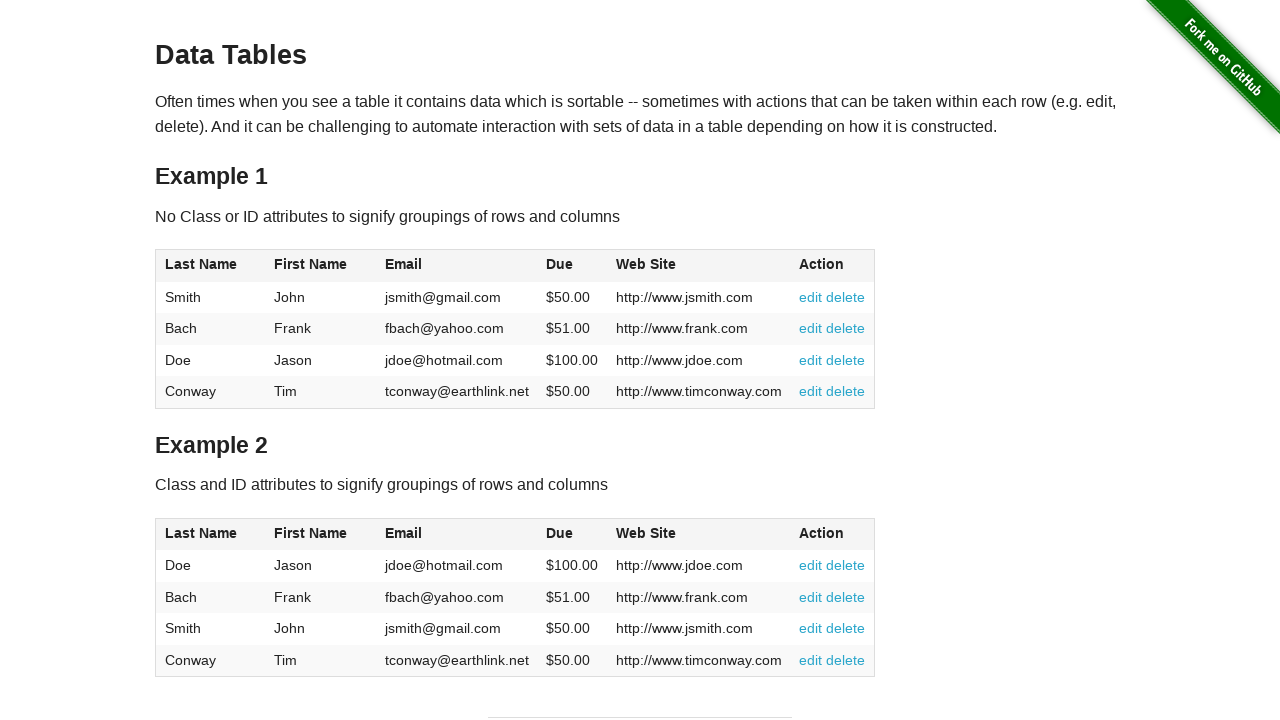

Table data loaded and sorting completed
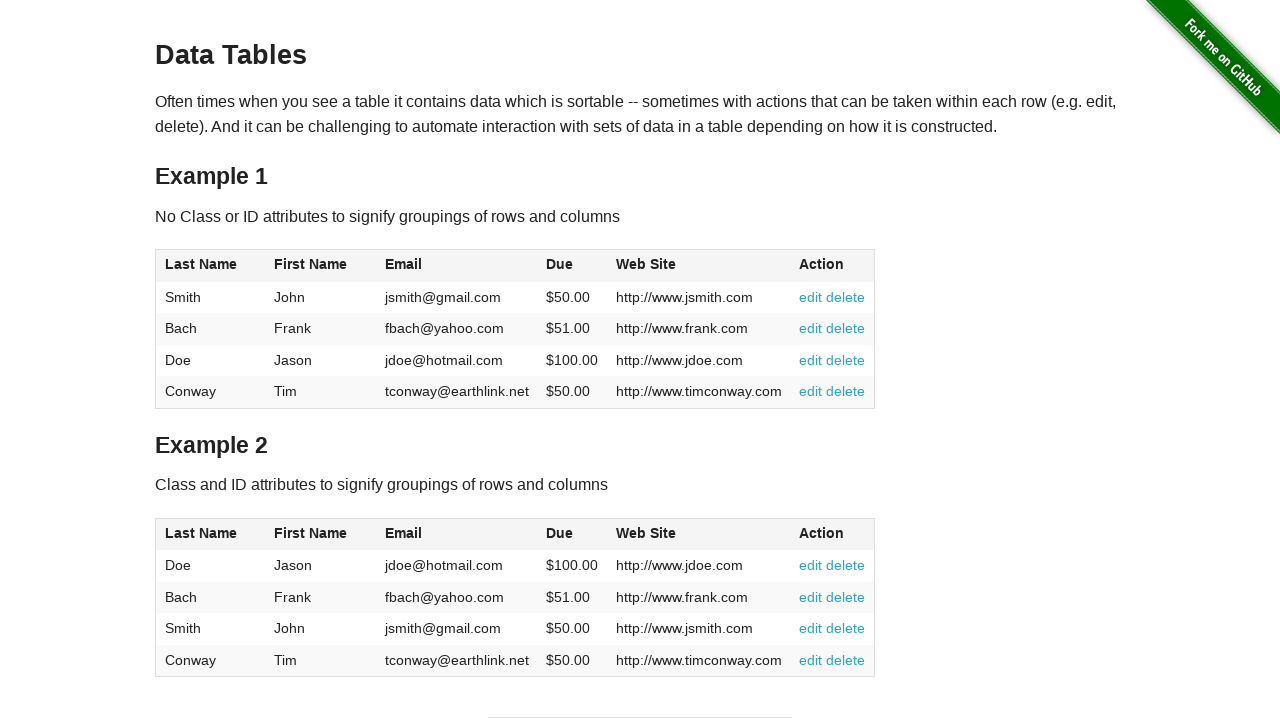

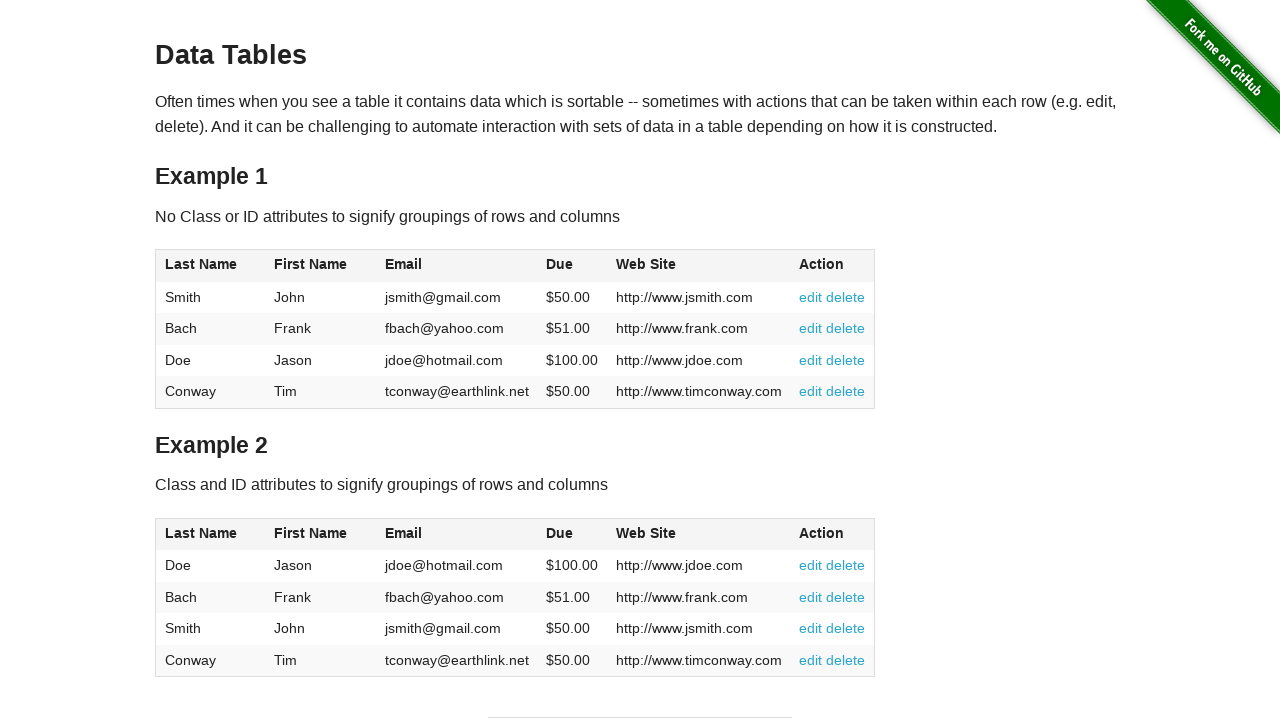